Tests various checkbox interactions including basic checkboxes, tri-state checkboxes, toggle switches, and multi-select checkboxes on a demo page

Starting URL: https://leafground.com/checkbox.xhtml

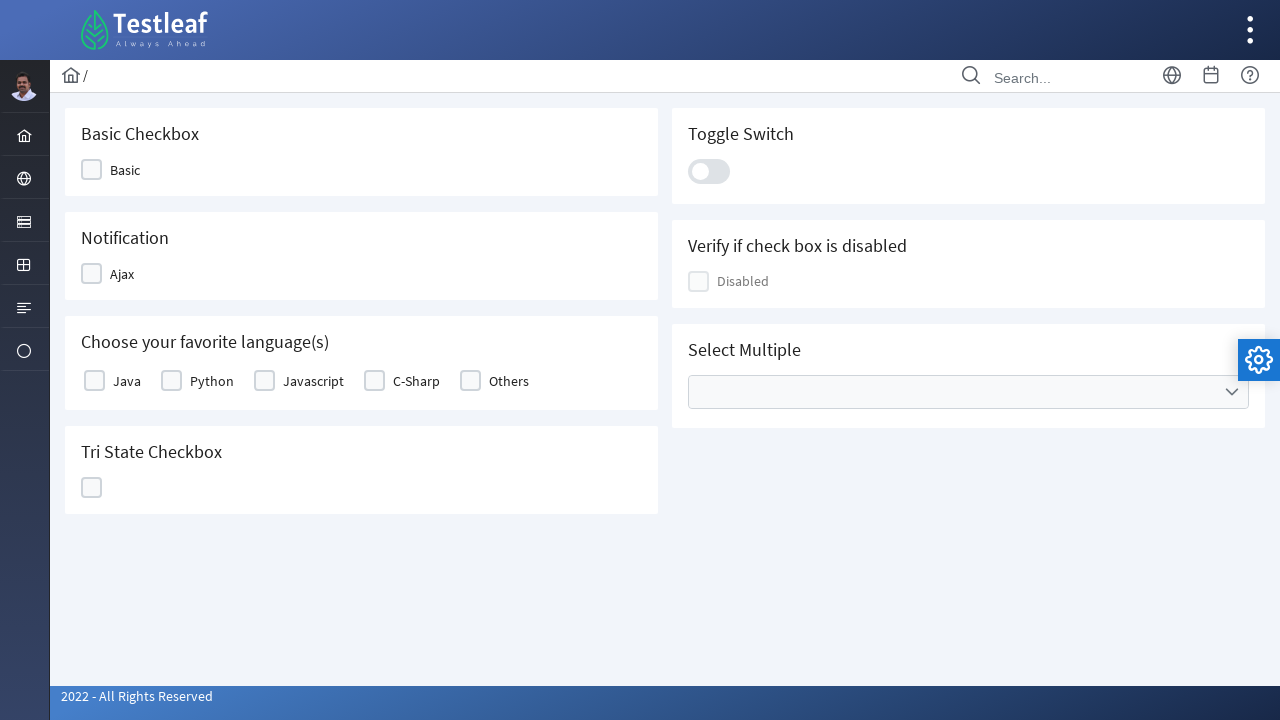

Clicked on Basic checkbox at (125, 170) on xpath=//span[text()='Basic']
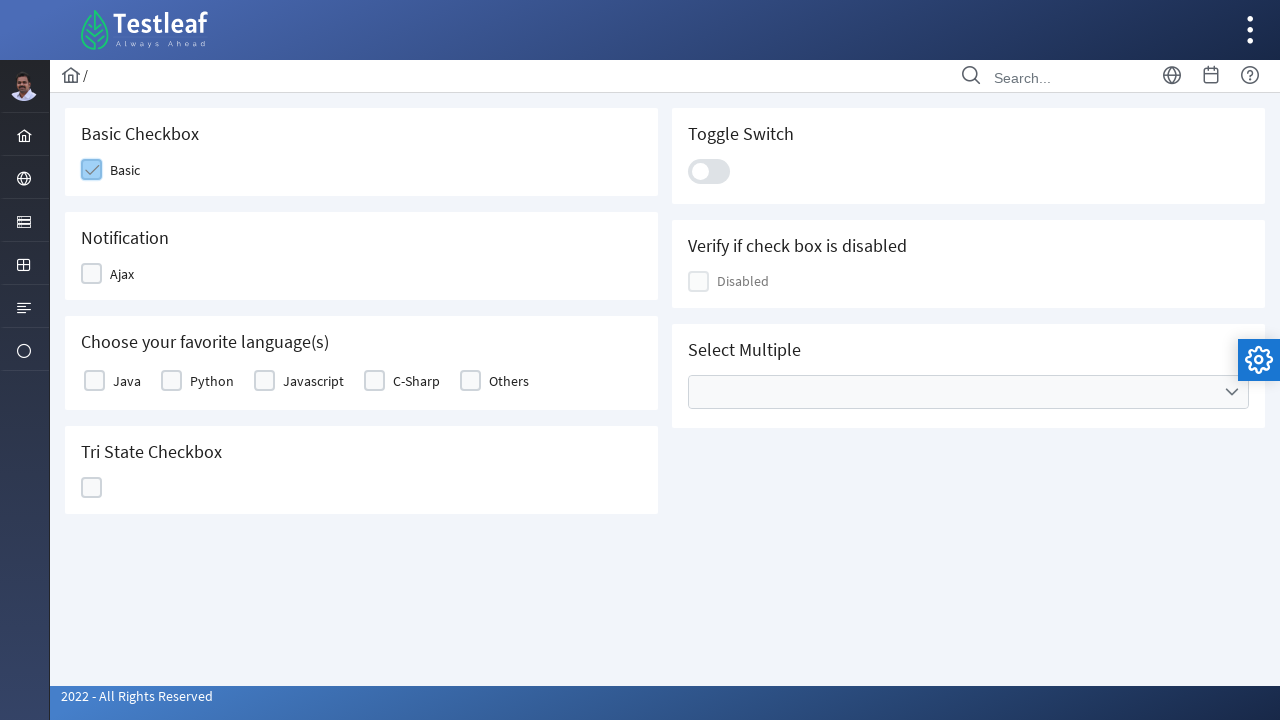

Clicked on Ajax notification checkbox at (92, 274) on xpath=//span[text()='Ajax']/preceding-sibling::div[1]
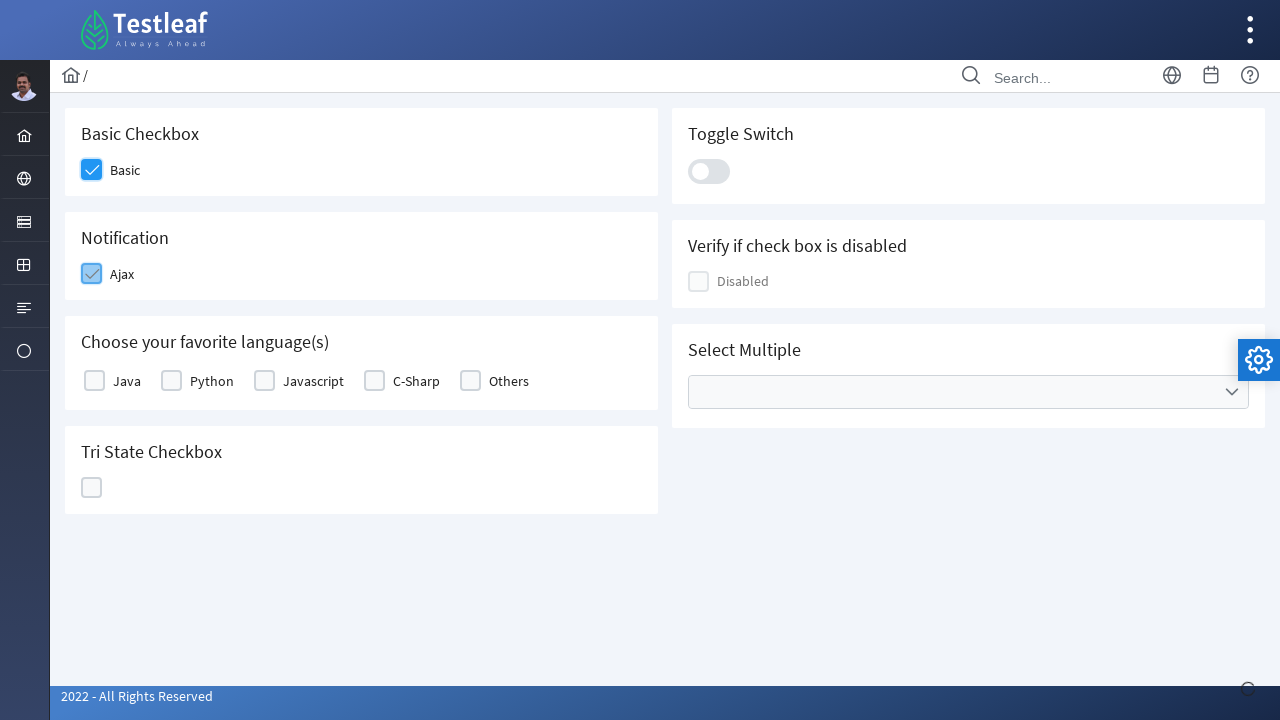

Notification message appeared
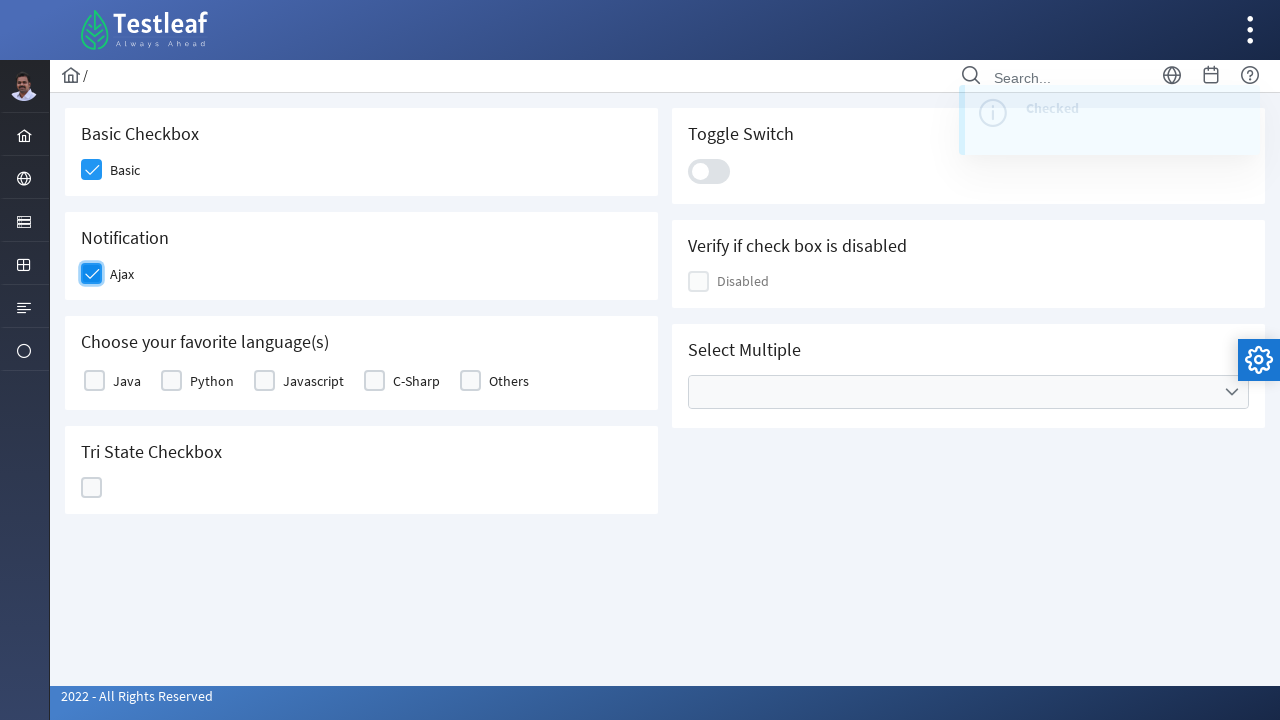

Retrieved notification message: Checked
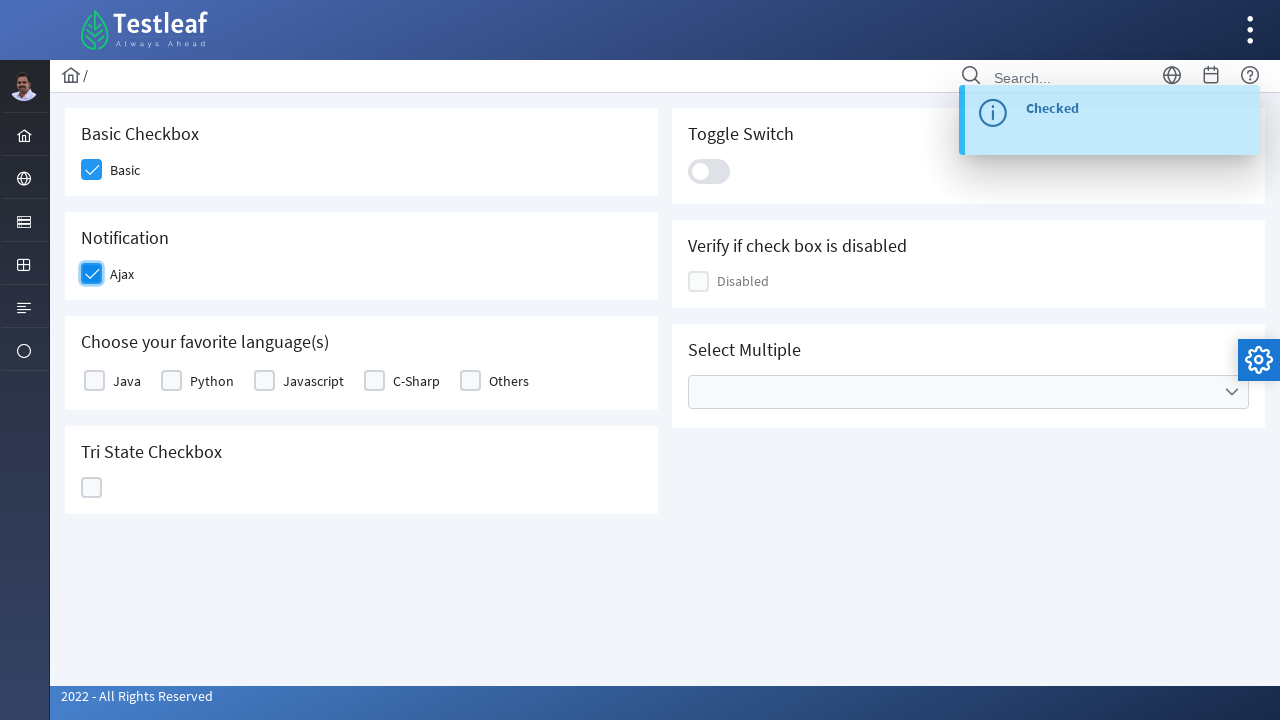

Clicked on Java checkbox in favorite languages at (94, 381) on xpath=//label[text()='Java']/preceding-sibling::div[@class='ui-chkbox ui-widget'
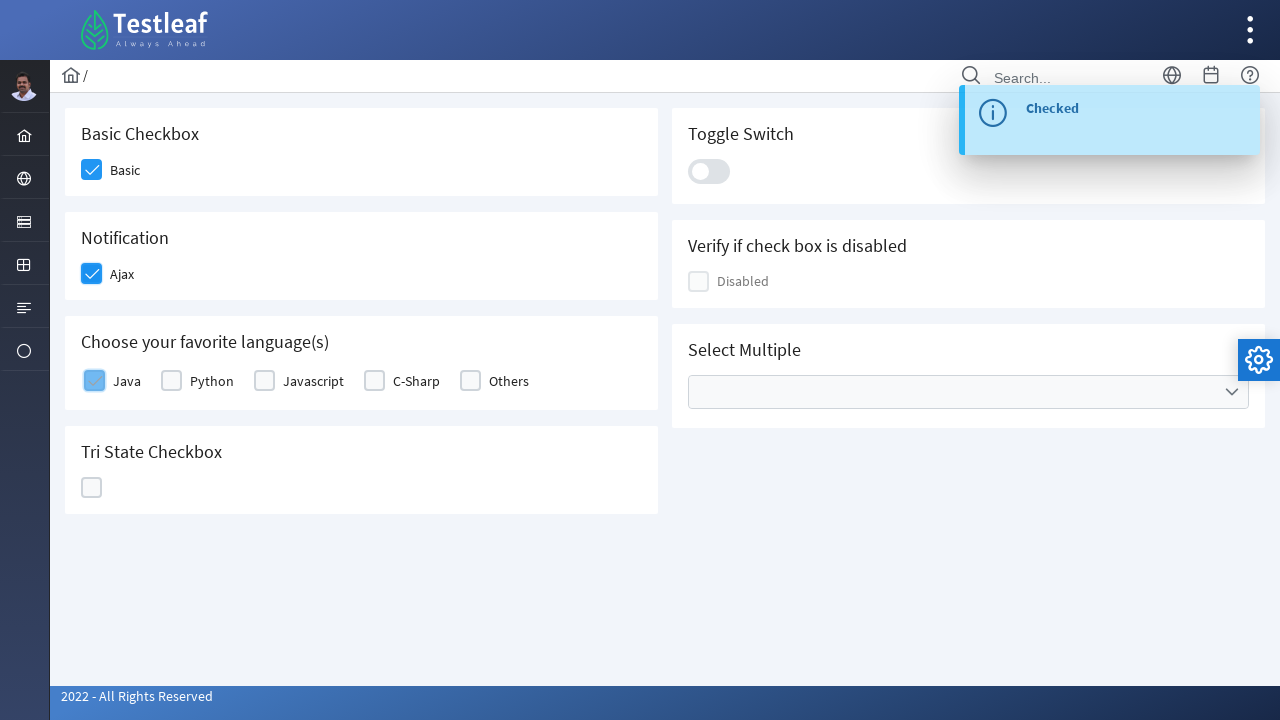

Clicked on Tri-State checkbox at (92, 488) on xpath=//h5[text()='Tri State Checkbox']/..//div[@class='ui-chkbox ui-widget']
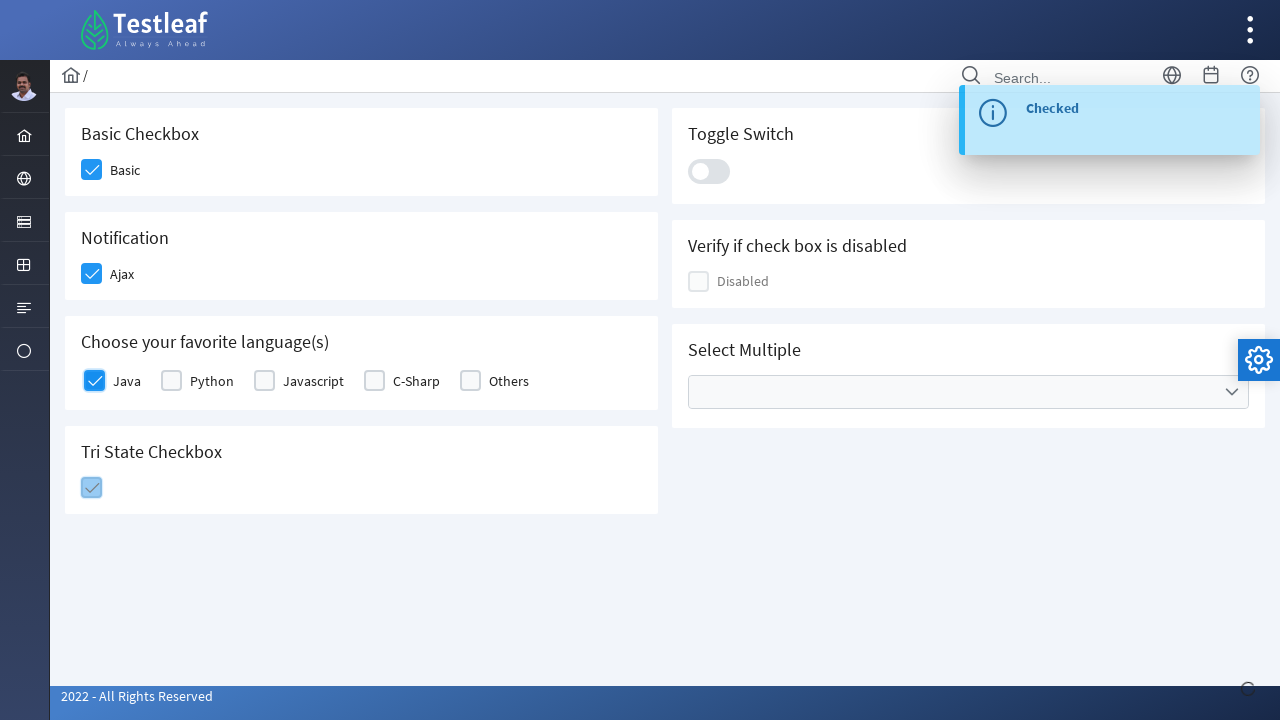

Tri-state option message appeared
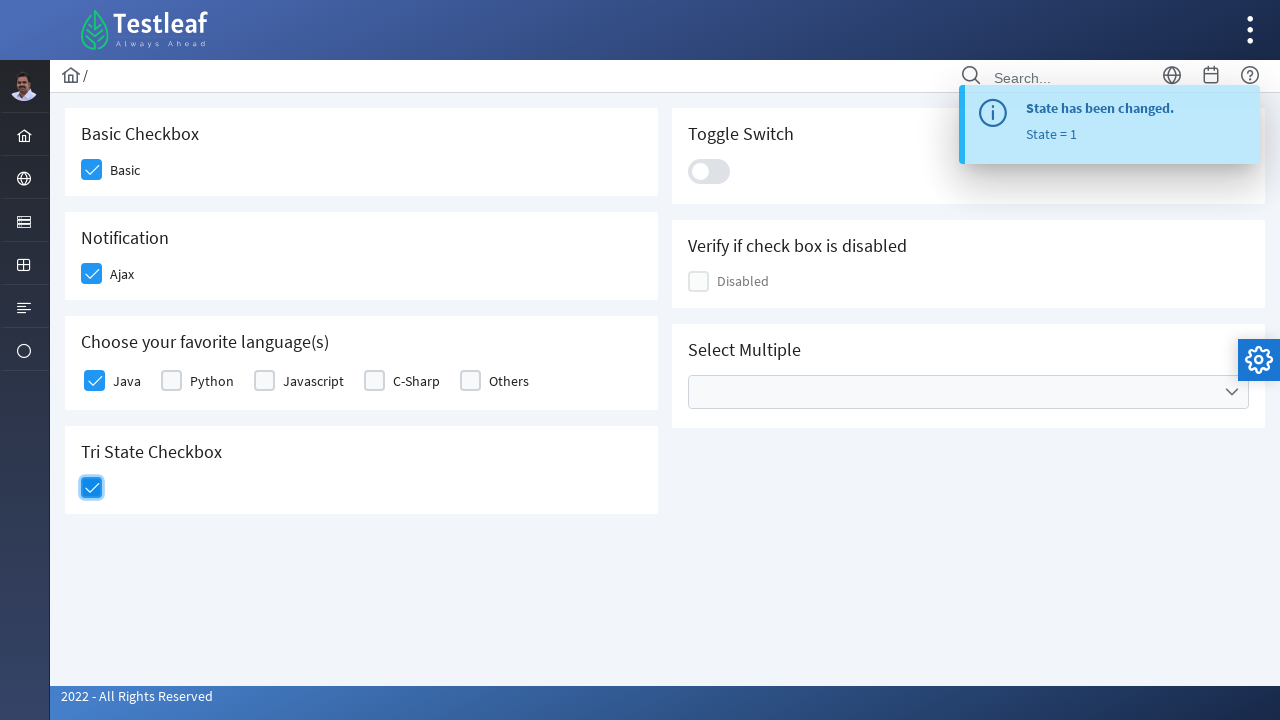

Retrieved tri-state option: State = 1
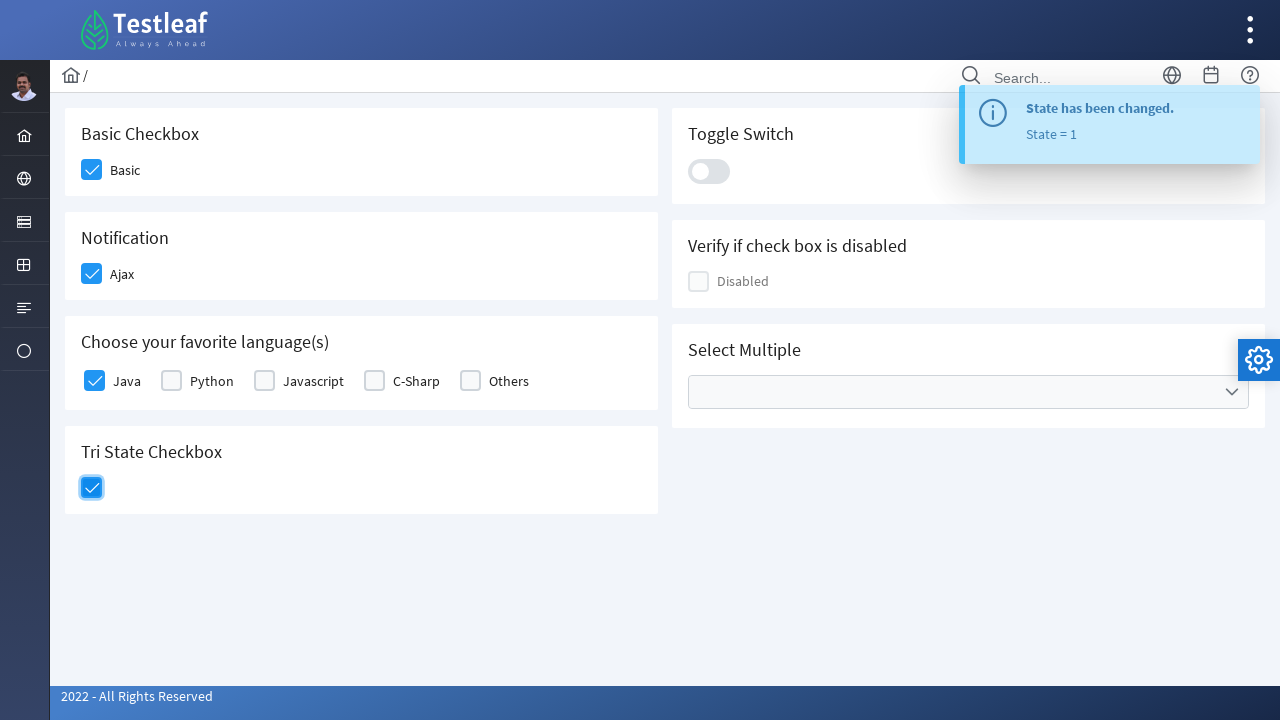

Clicked on toggle switch at (709, 171) on xpath=//div[@class='ui-toggleswitch-slider']
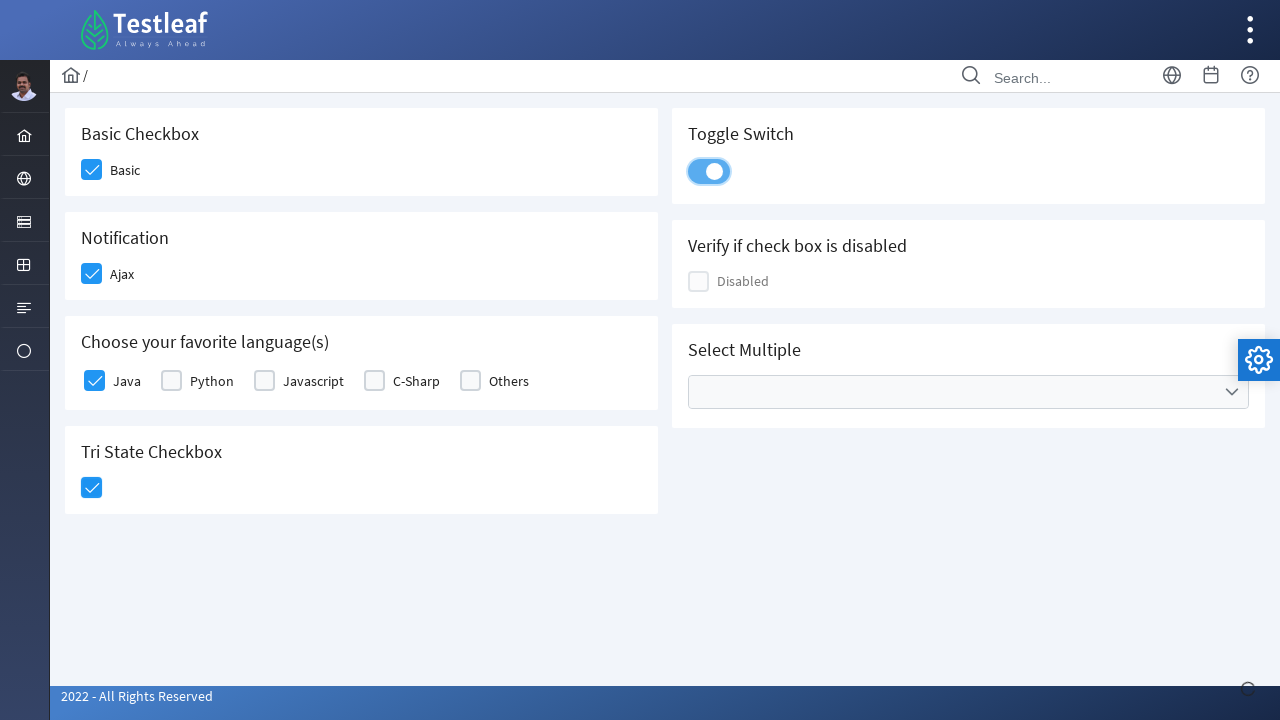

Toggle switch message appeared
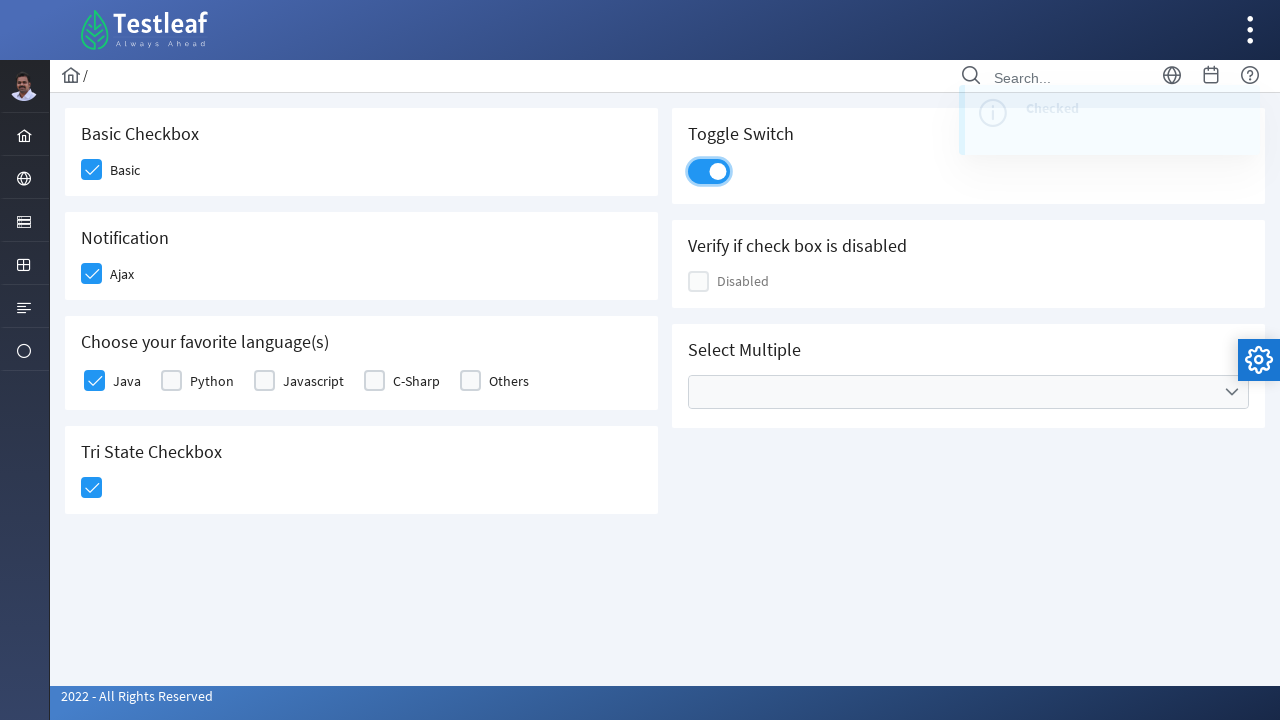

Retrieved toggle message: Checked
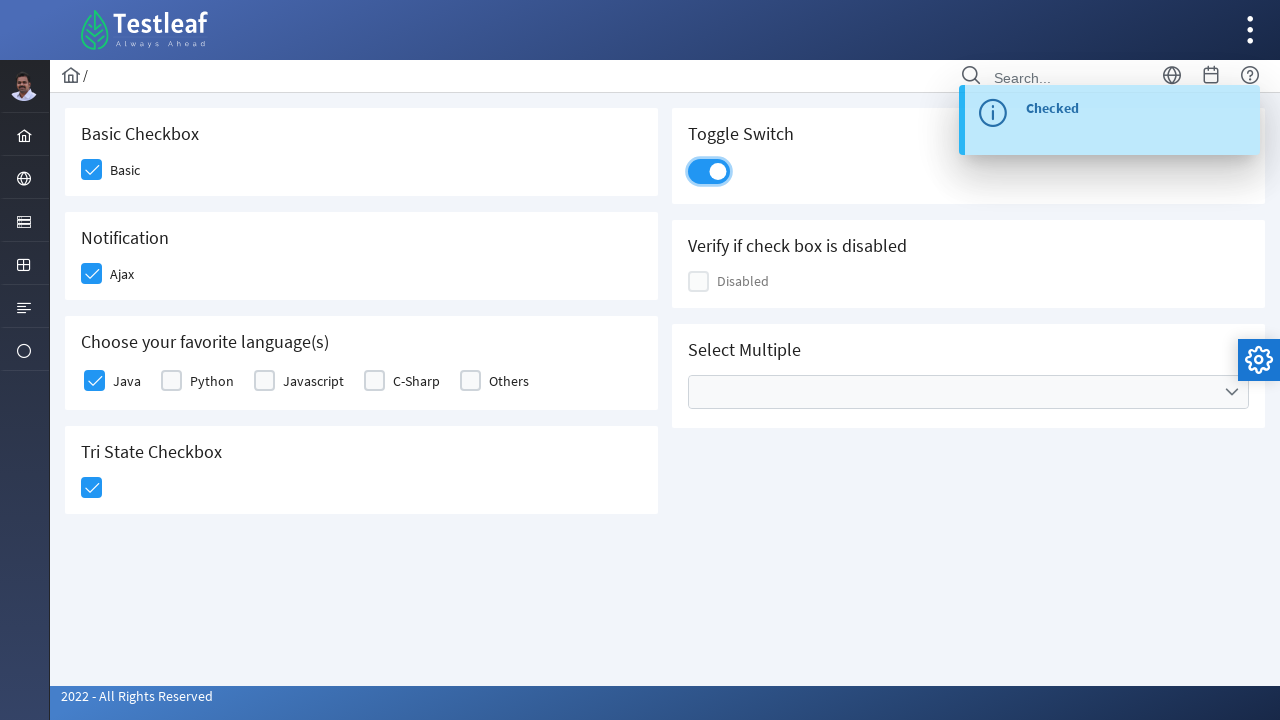

Verified disabled checkbox state: False
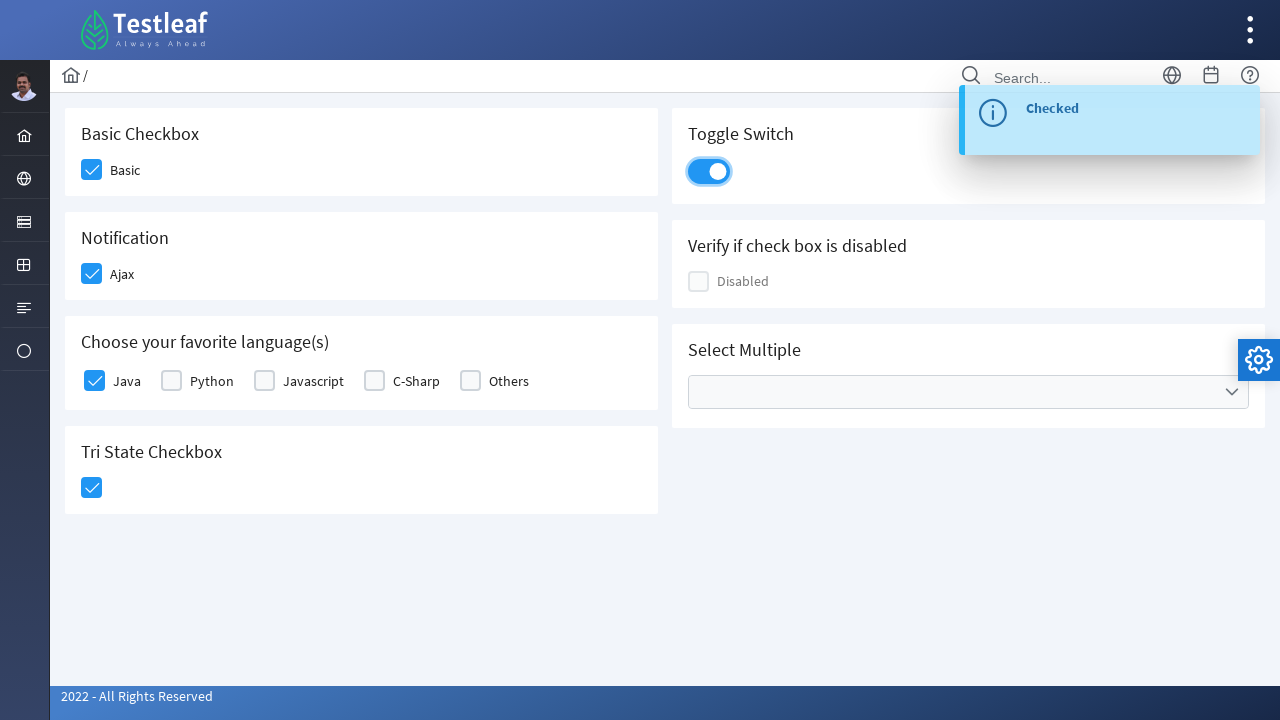

Opened multi-select checkbox dropdown at (968, 392) on xpath=//ul[contains(@class,'selectcheckboxmenu-multiple-container')]
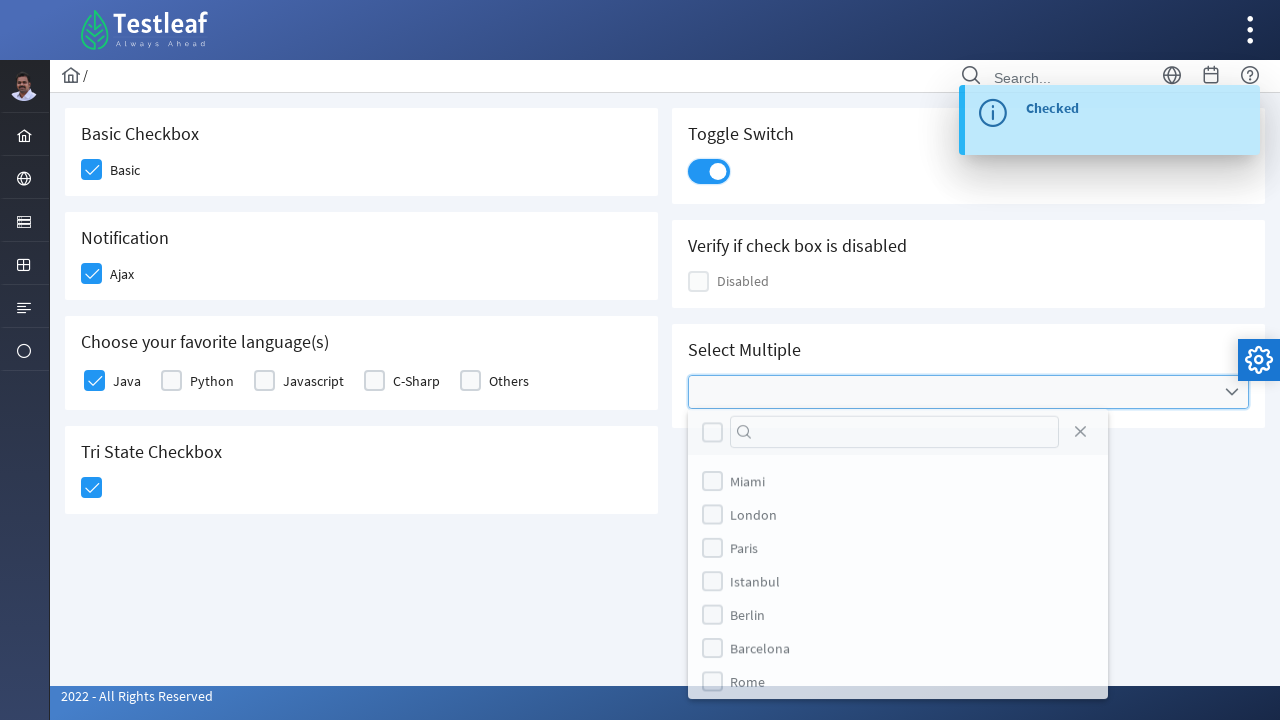

Selected London from dropdown at (712, 519) on xpath=//label[text()='London']/preceding-sibling::div/div[2]
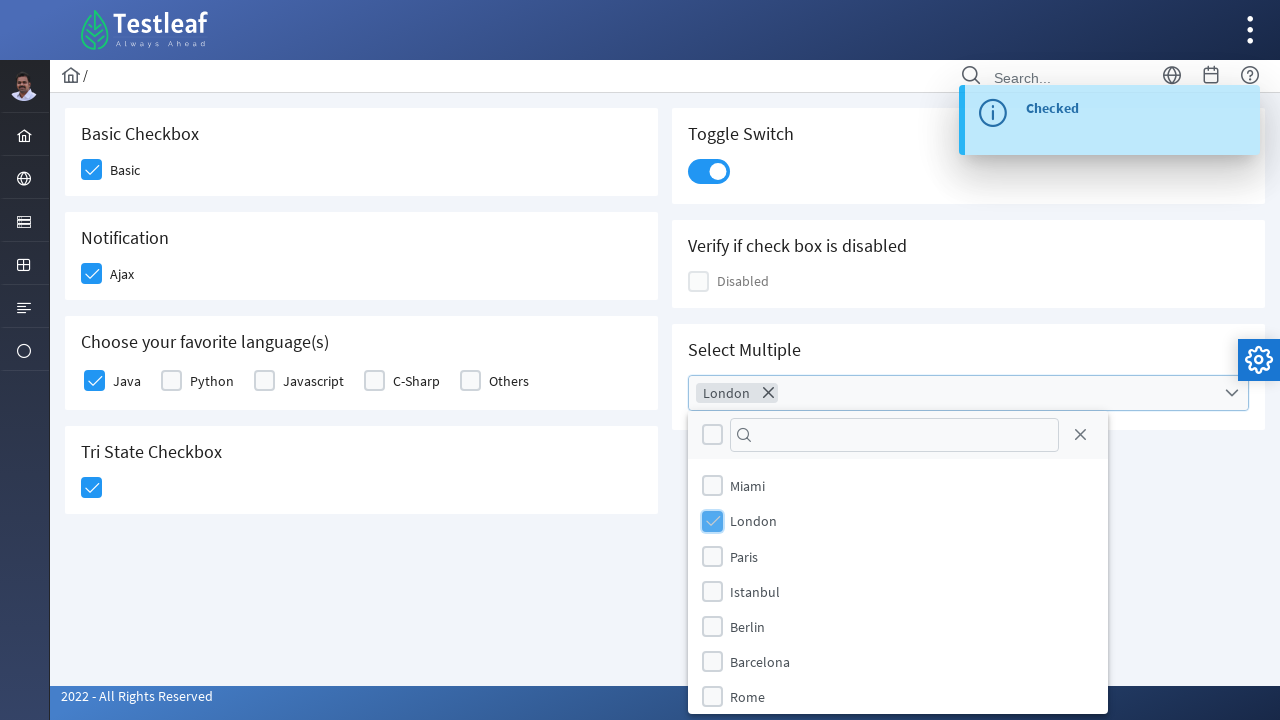

Selected Paris from dropdown at (712, 556) on xpath=//label[text()='Paris']/preceding-sibling::div/div[2]
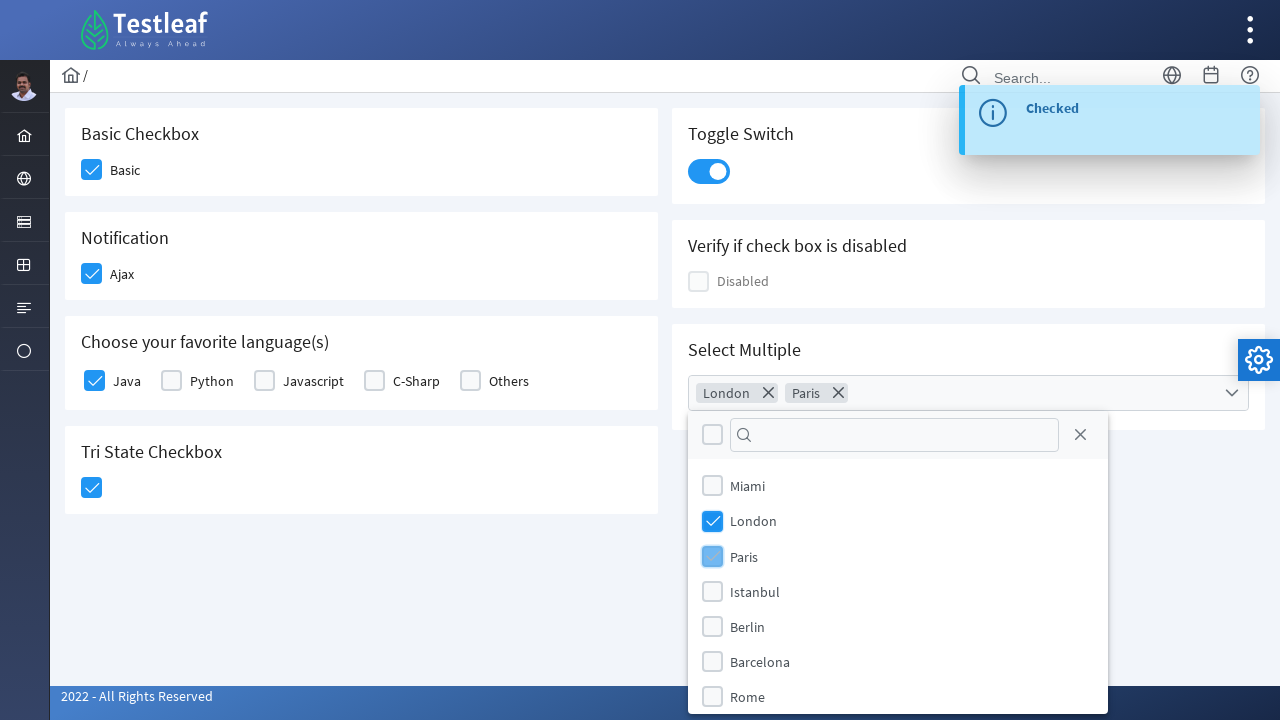

Selected Rome from dropdown at (712, 697) on xpath=//label[text()='Rome']/preceding-sibling::div/div[2]
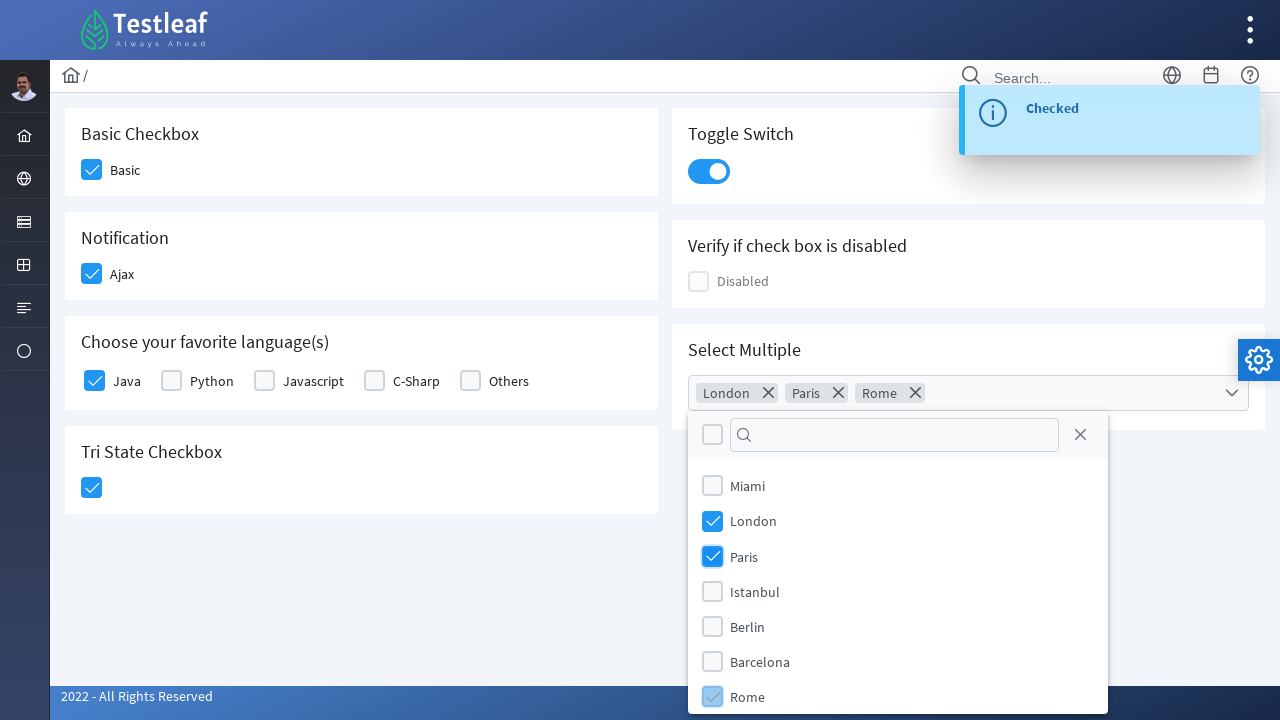

Closed multi-select checkbox dropdown at (968, 393) on xpath=//ul[contains(@class,'selectcheckboxmenu-multiple-container')]
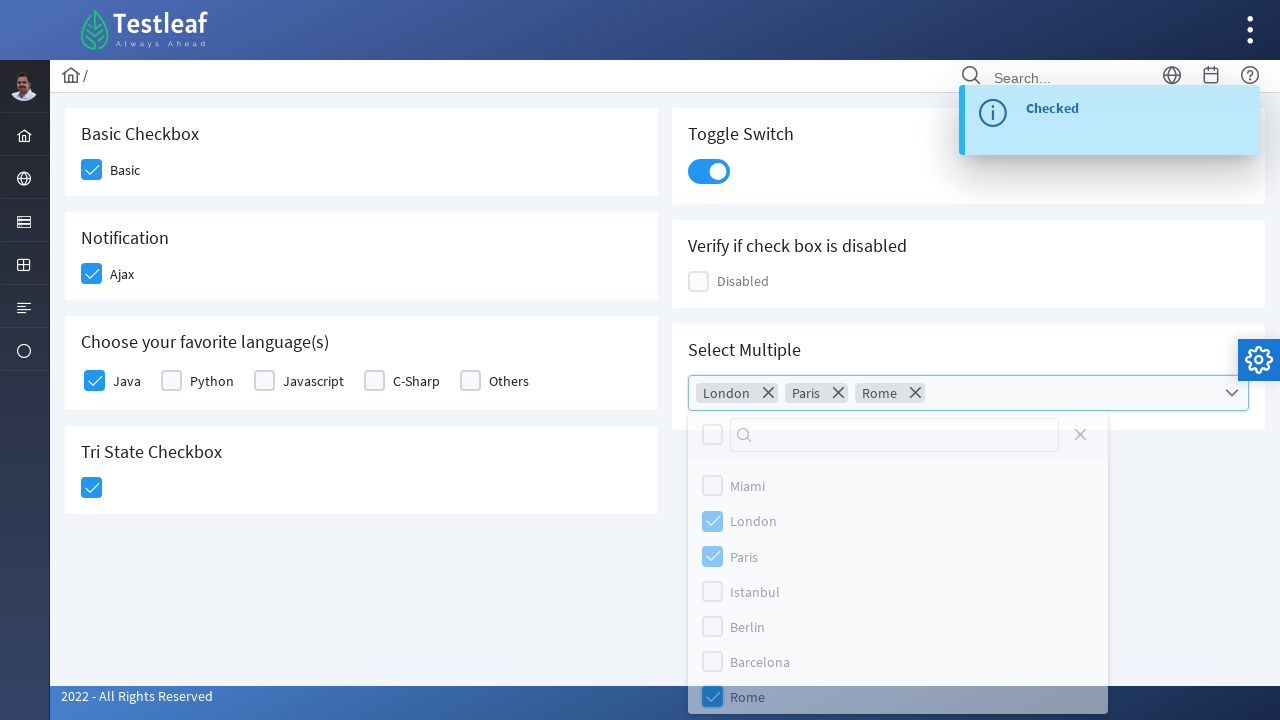

Retrieved selected options: London, Paris, Rome
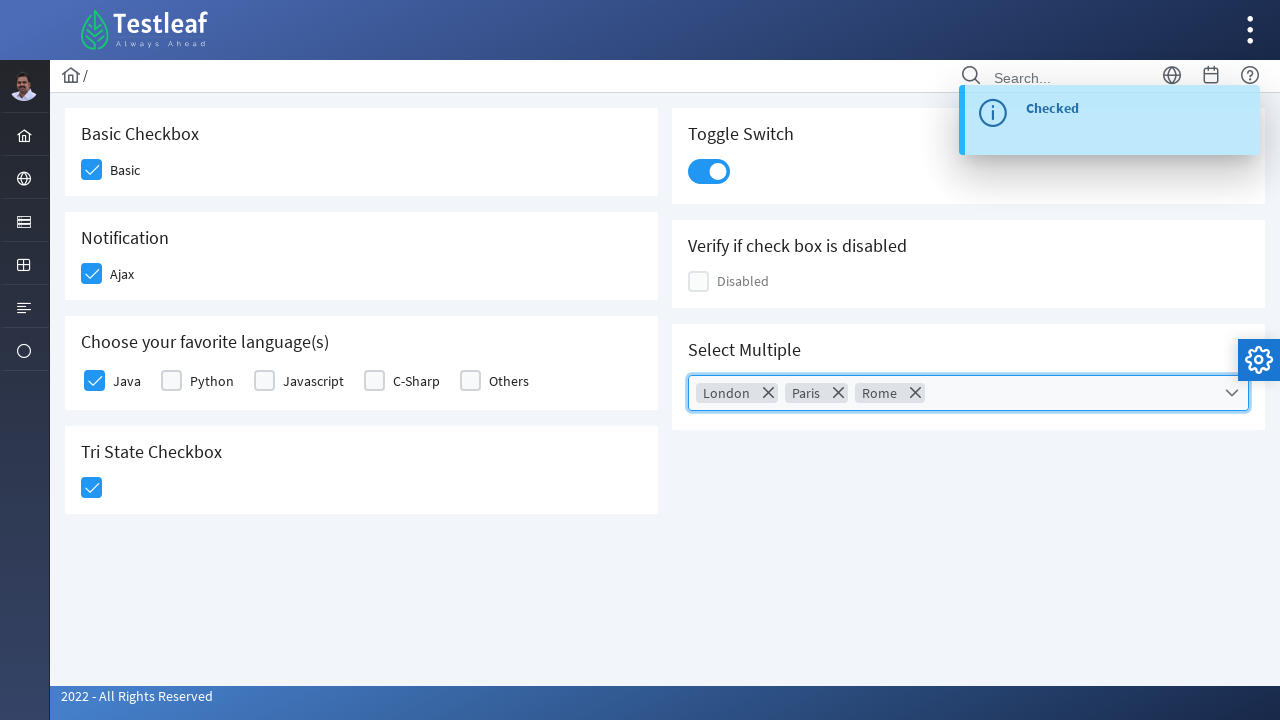

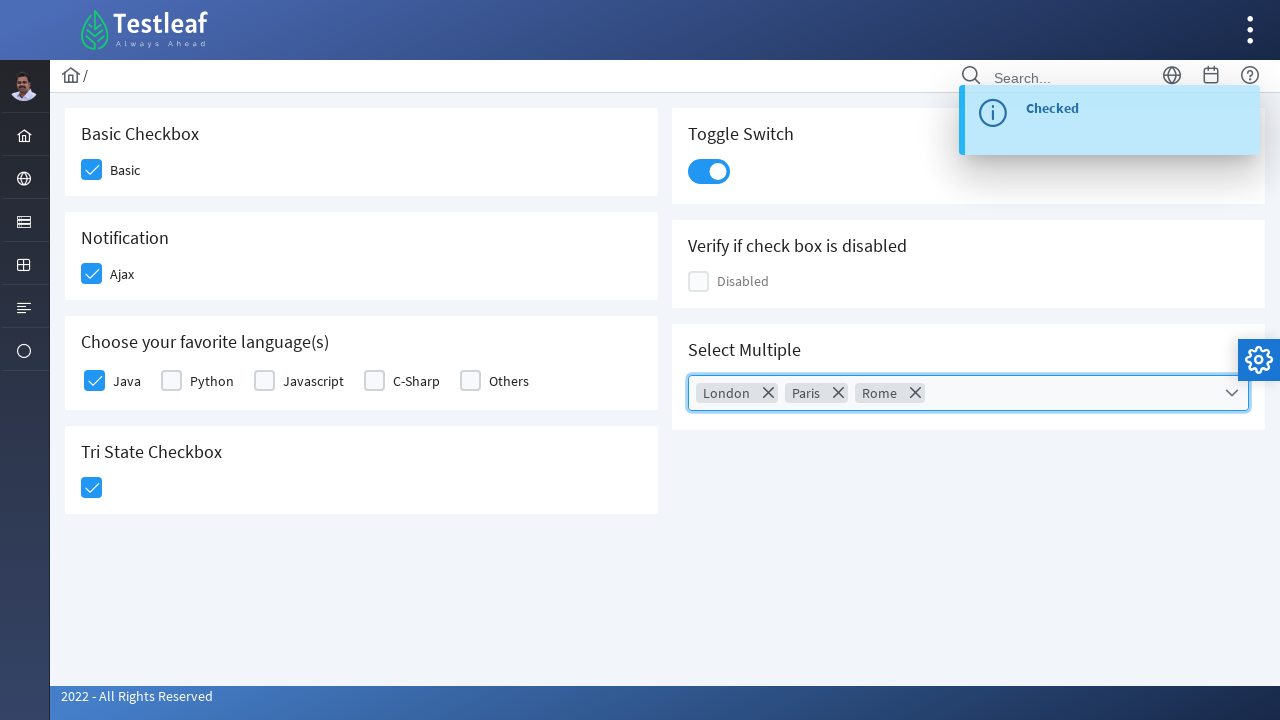